Tests JavaScript confirm alert handling by clicking a button that triggers a confirm dialog and accepting it

Starting URL: https://demoqa.com/alerts

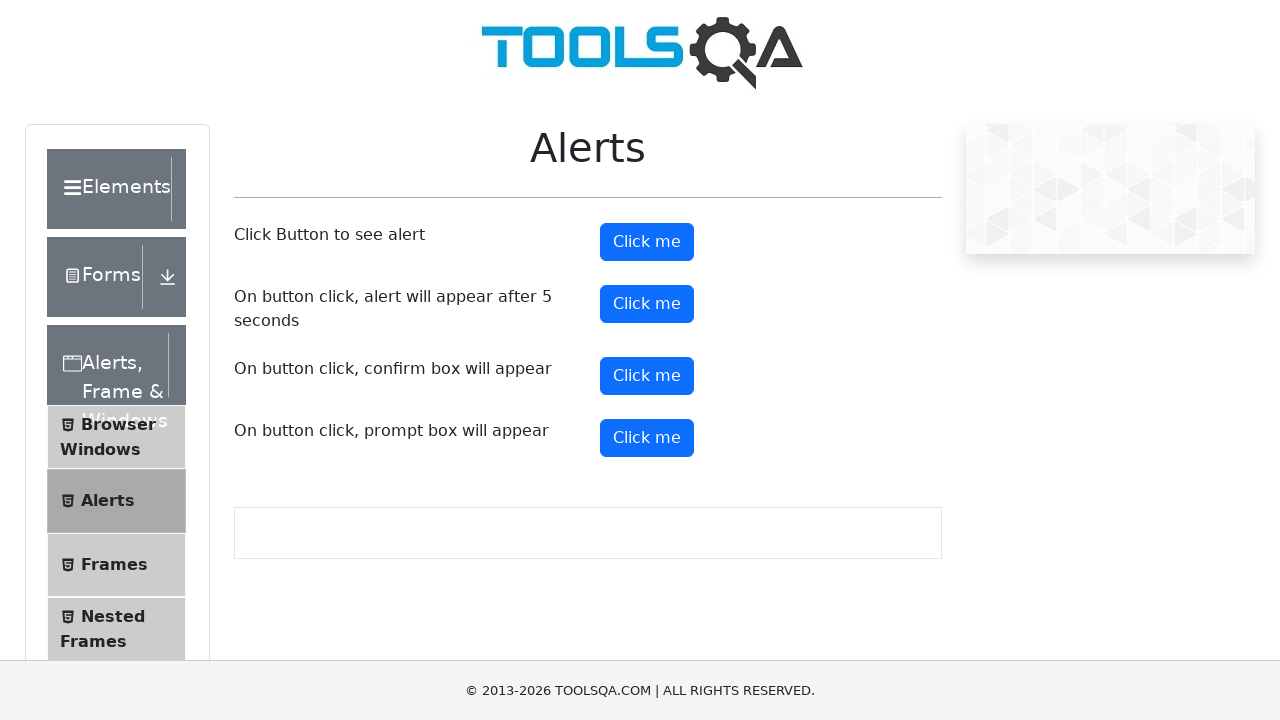

Clicked confirm button to trigger confirm dialog at (647, 376) on button#confirmButton
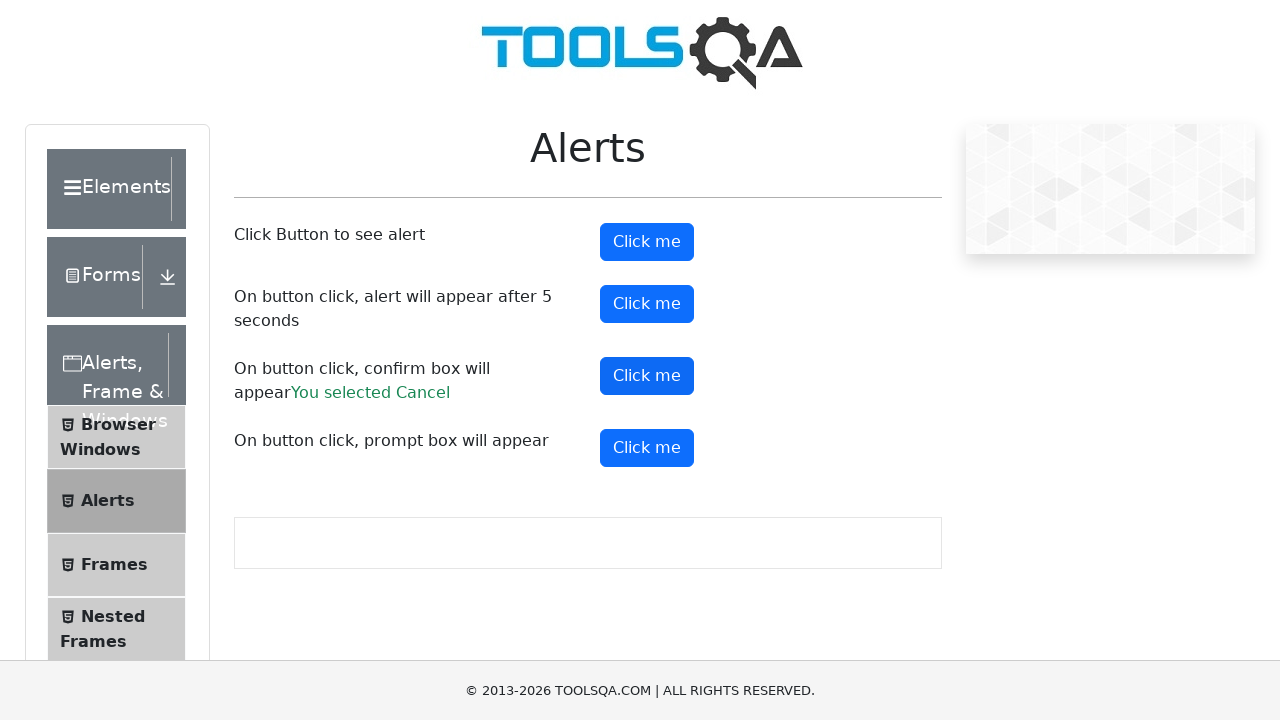

Set up dialog handler to accept confirm dialog
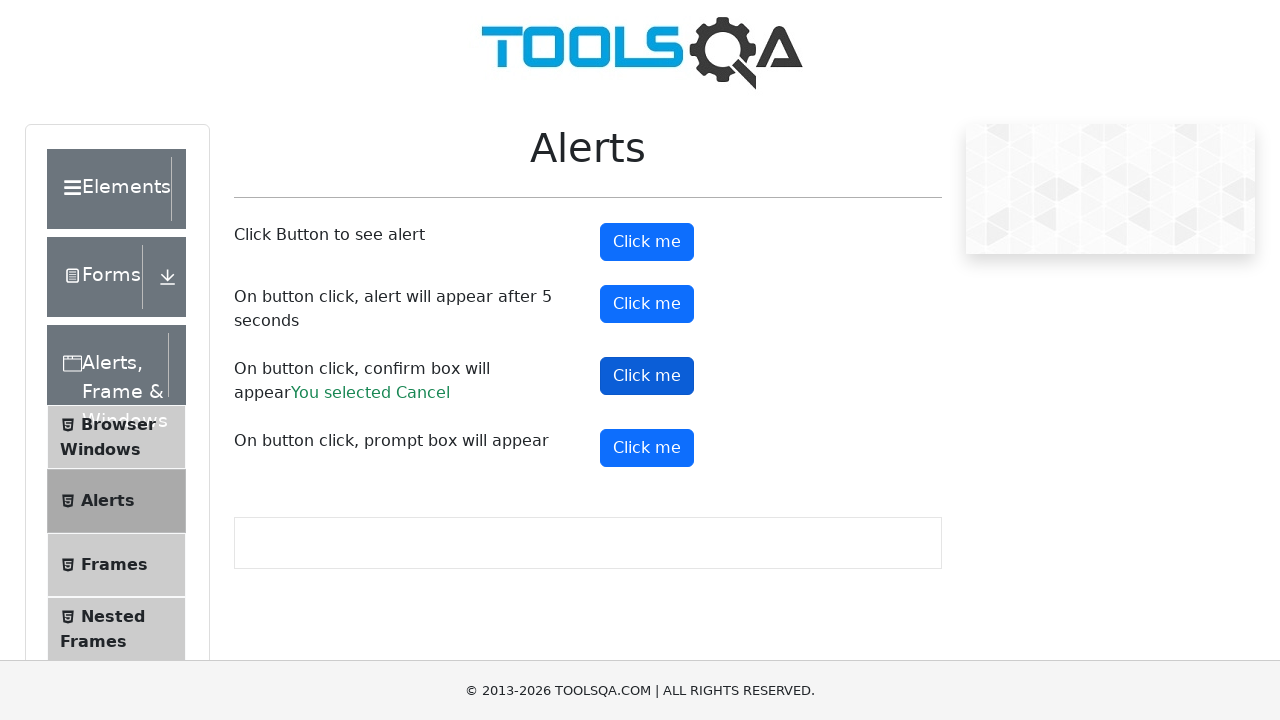

Clicked confirm button again to trigger confirm dialog with handler ready at (647, 376) on button#confirmButton
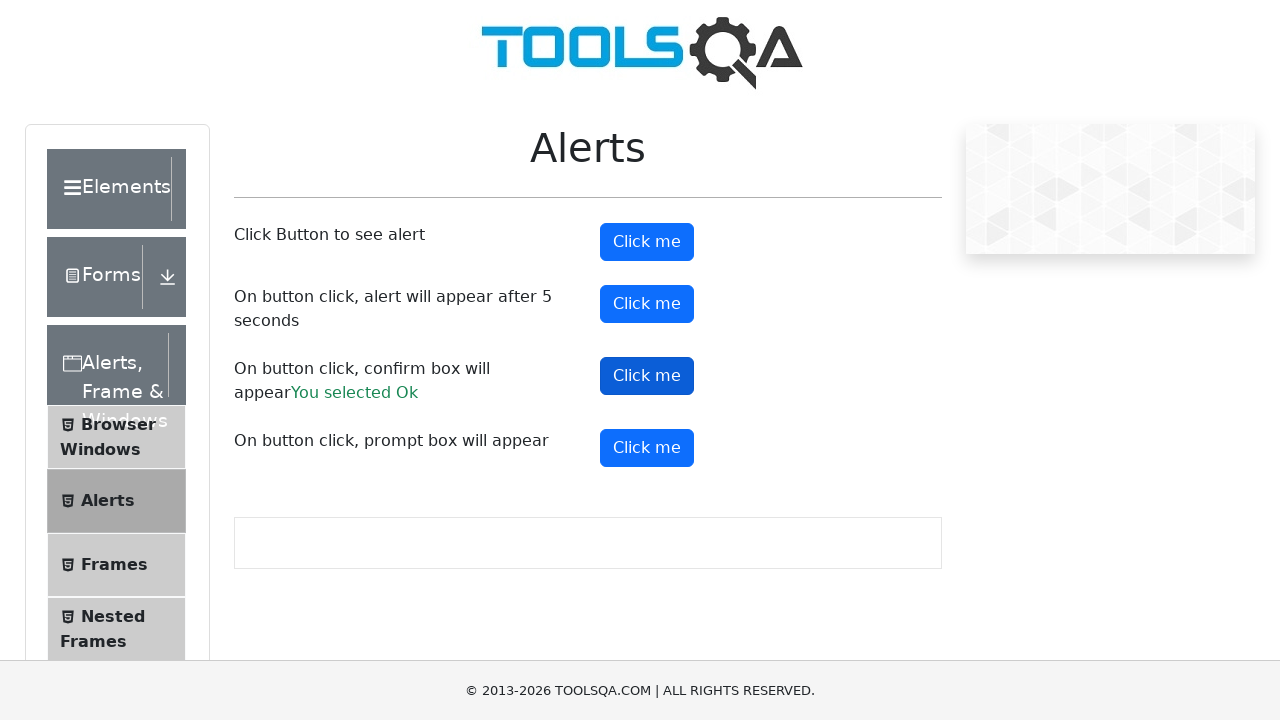

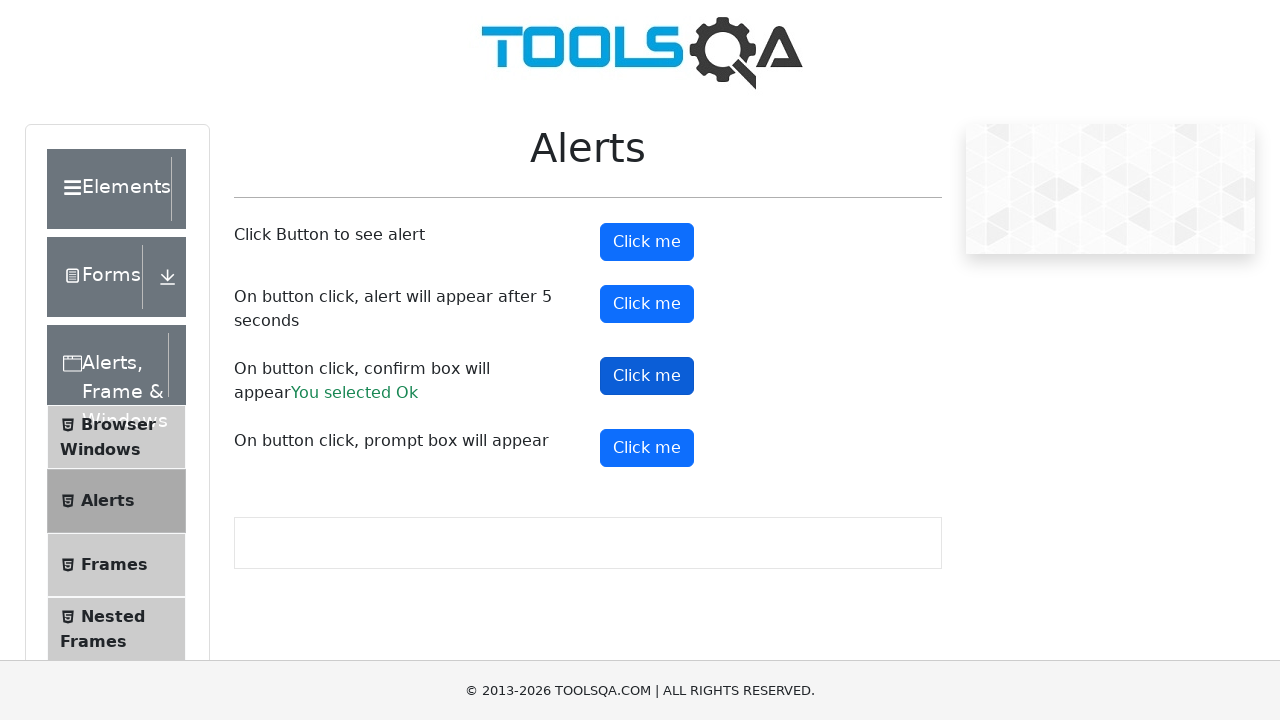